Fills out and submits a practice form with various input types including name, email, password, checkbox, dropdown, radio button, and date fields

Starting URL: https://rahulshettyacademy.com/angularpractice/

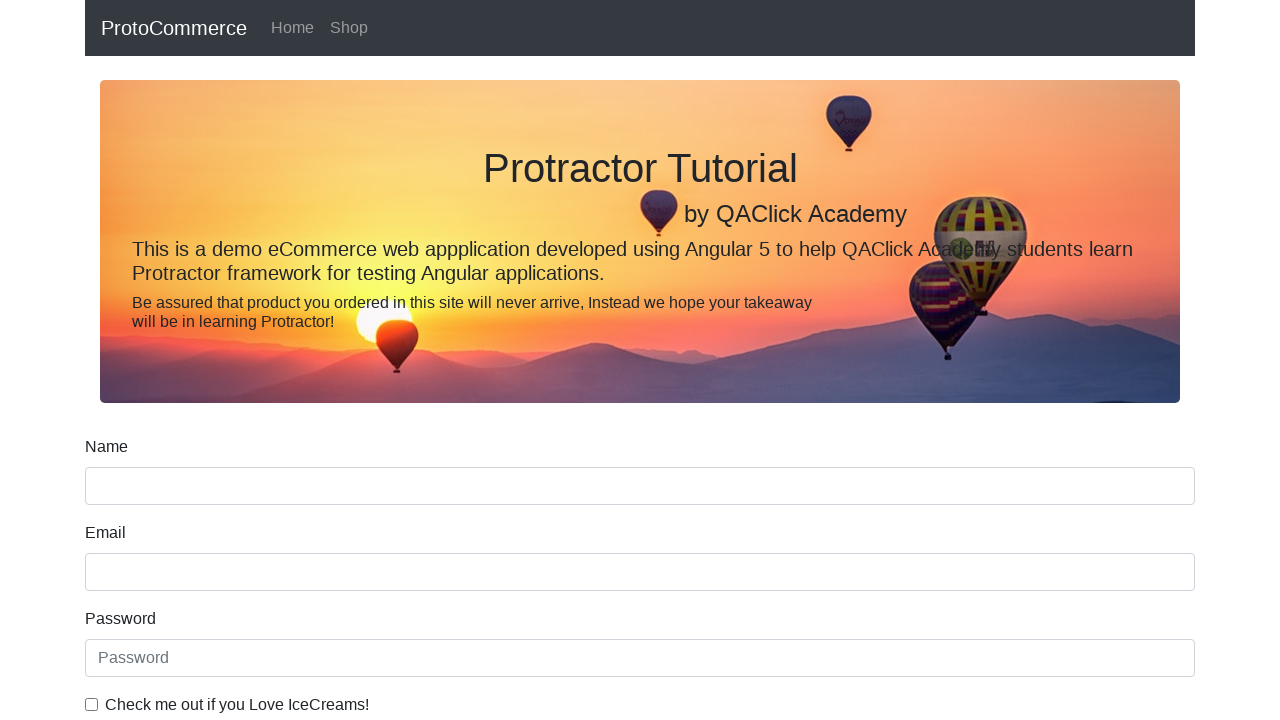

Filled name field with 'Shashi' on input[name='name']
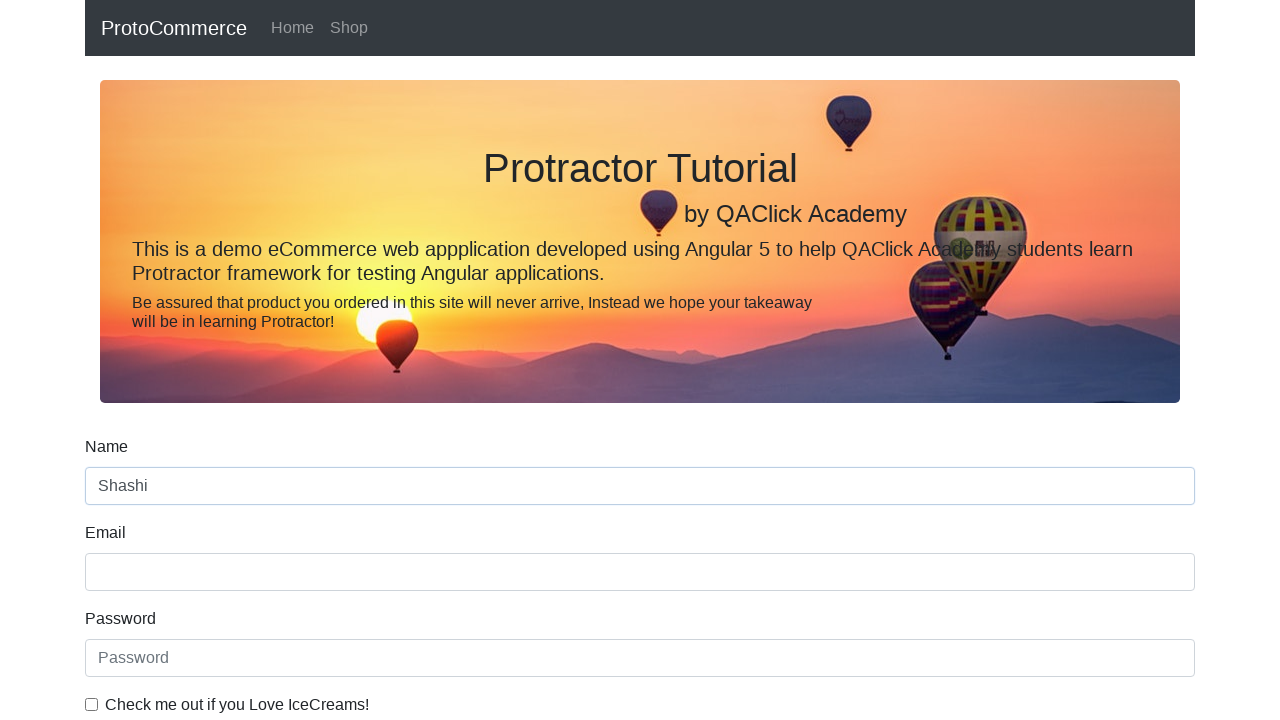

Filled email field with 'Shashi@gmail.com' on input[name='email']
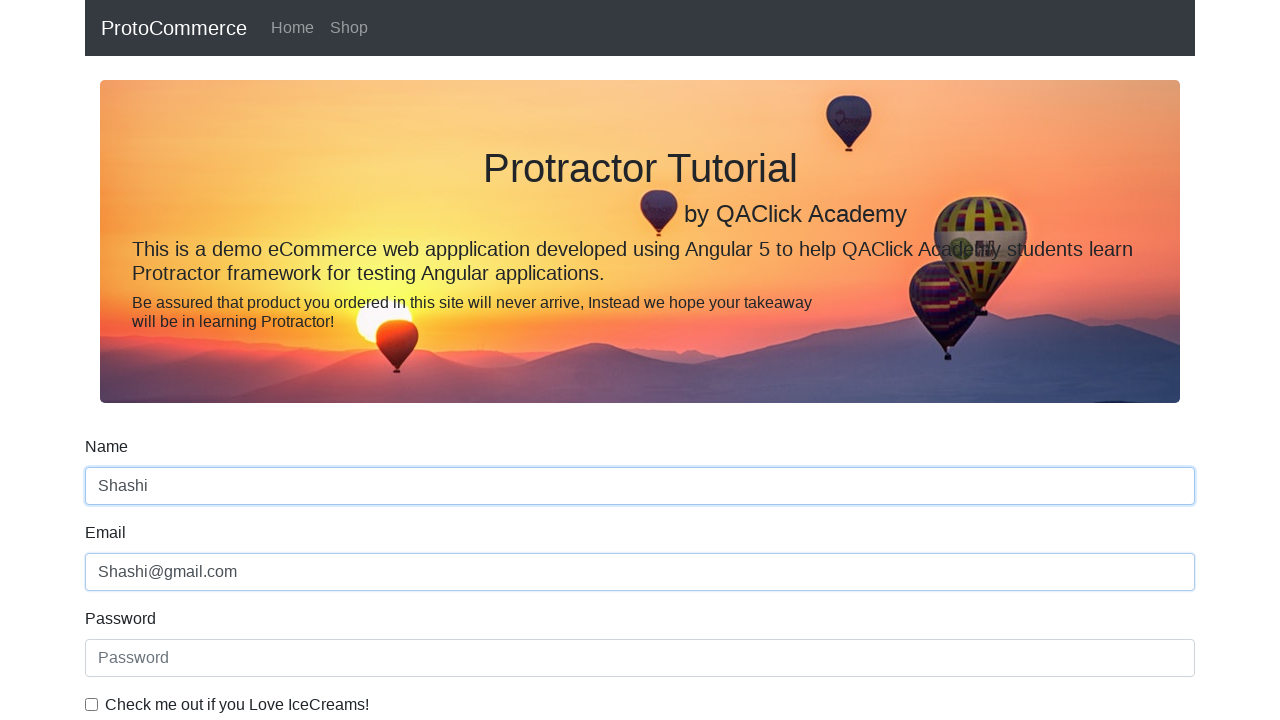

Filled password field with 'Shashi@gmail.com' on #exampleInputPassword1
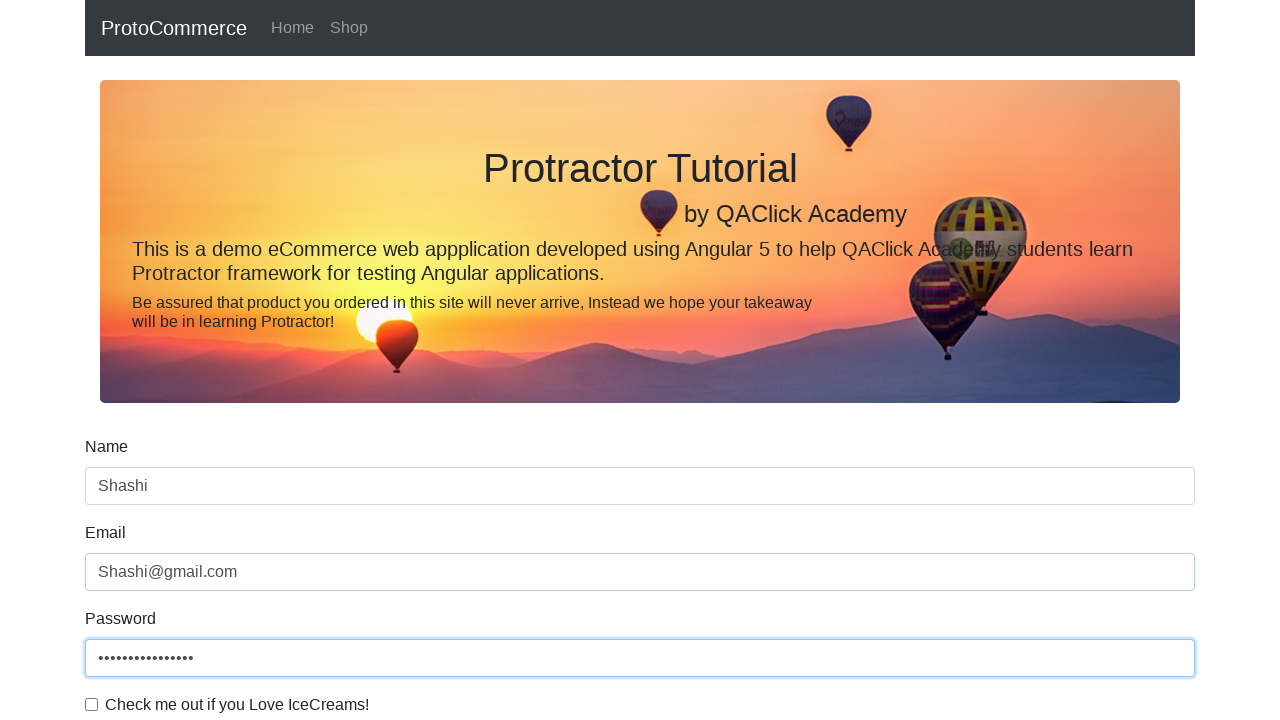

Clicked checkbox to agree to terms at (92, 704) on #exampleCheck1
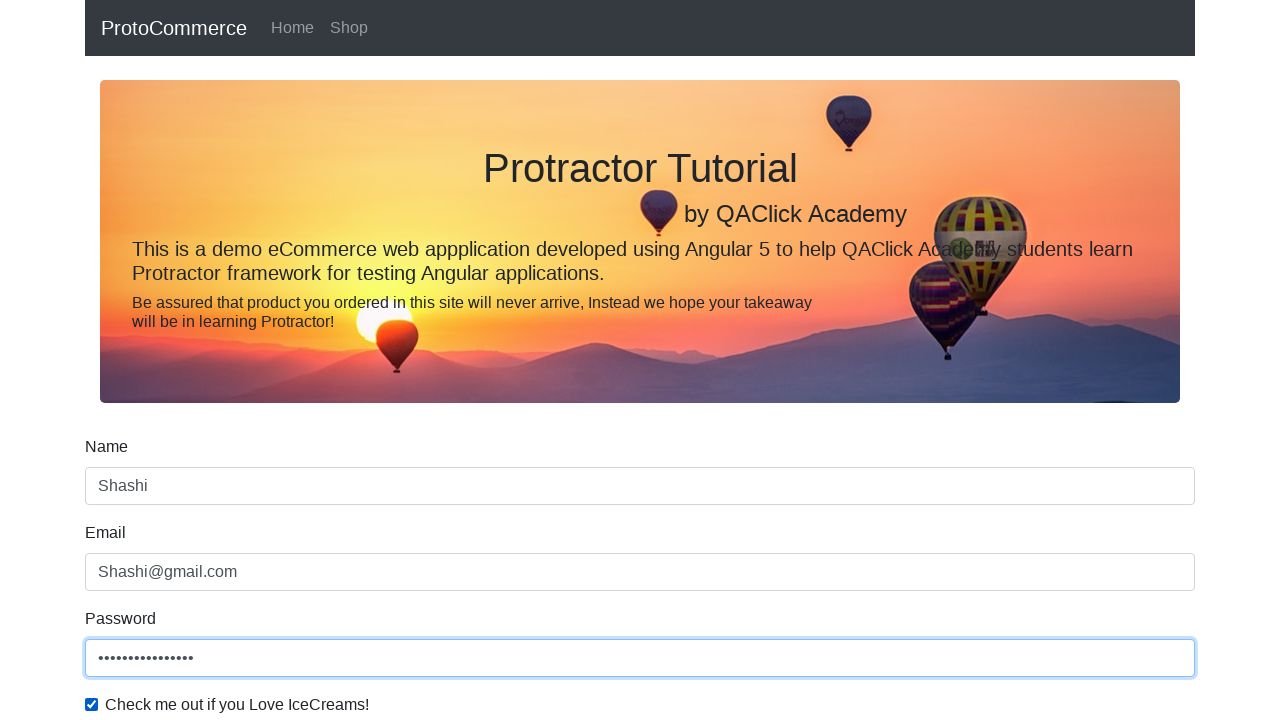

Selected 'Male' from gender dropdown on #exampleFormControlSelect1
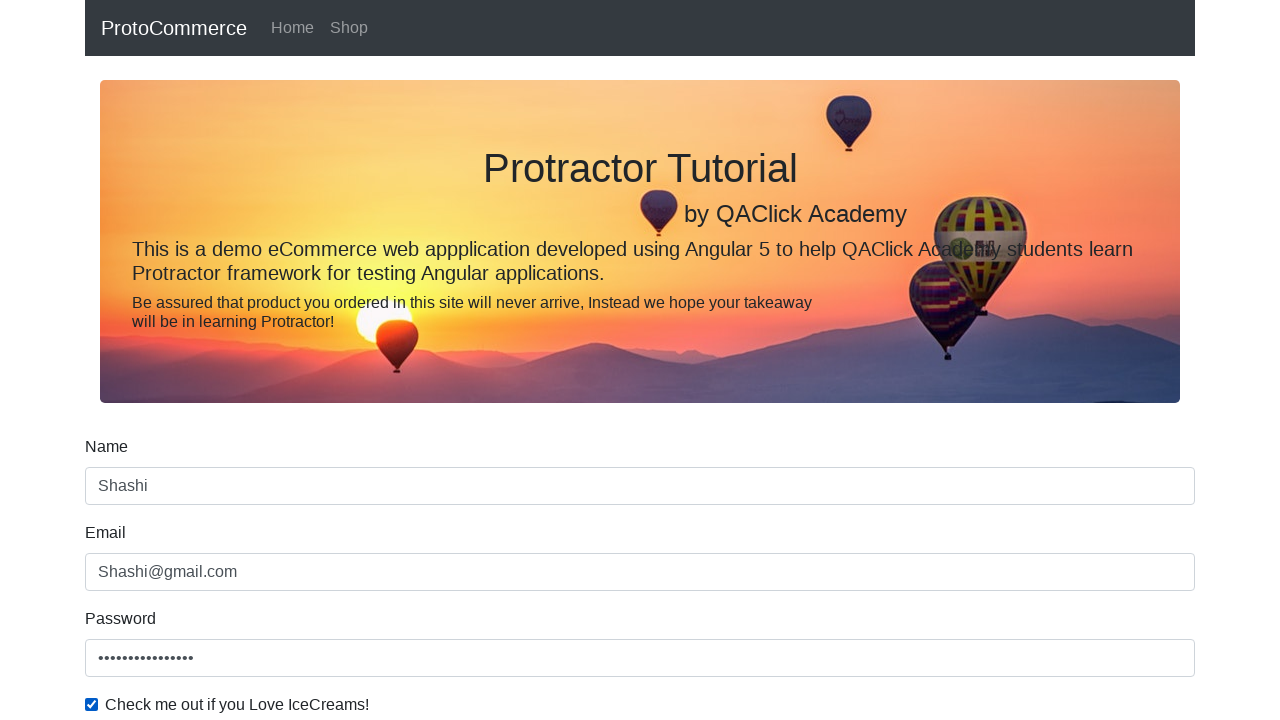

Clicked radio button for second option at (326, 360) on #inlineRadio2
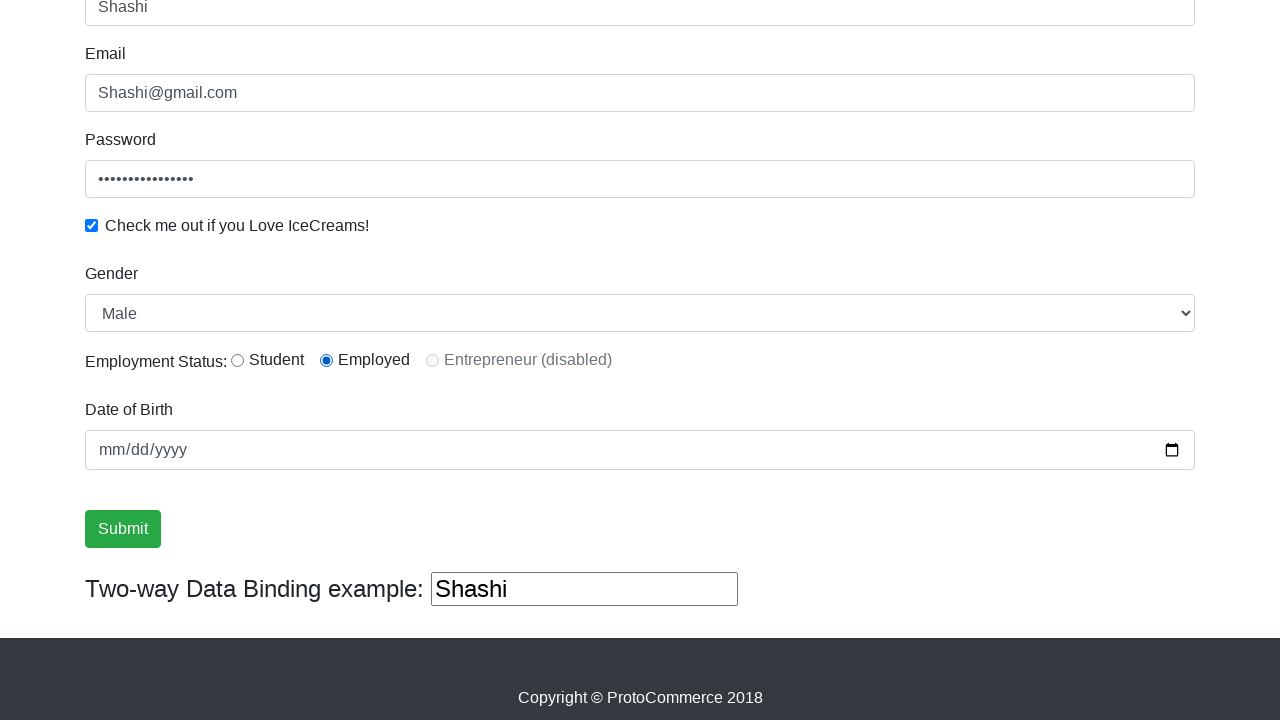

Filled birthday field with '1999-02-08' on input[name='bday']
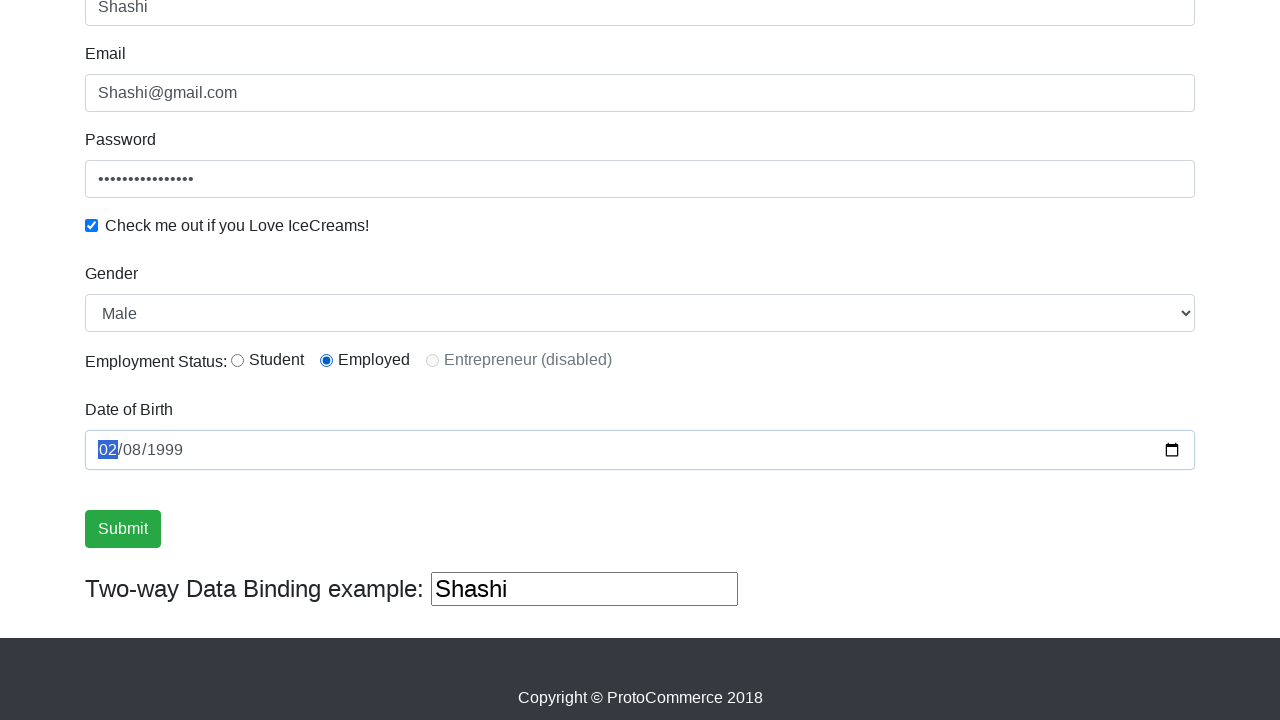

Clicked Submit button to submit the form at (123, 529) on xpath=//input[@value='Submit']
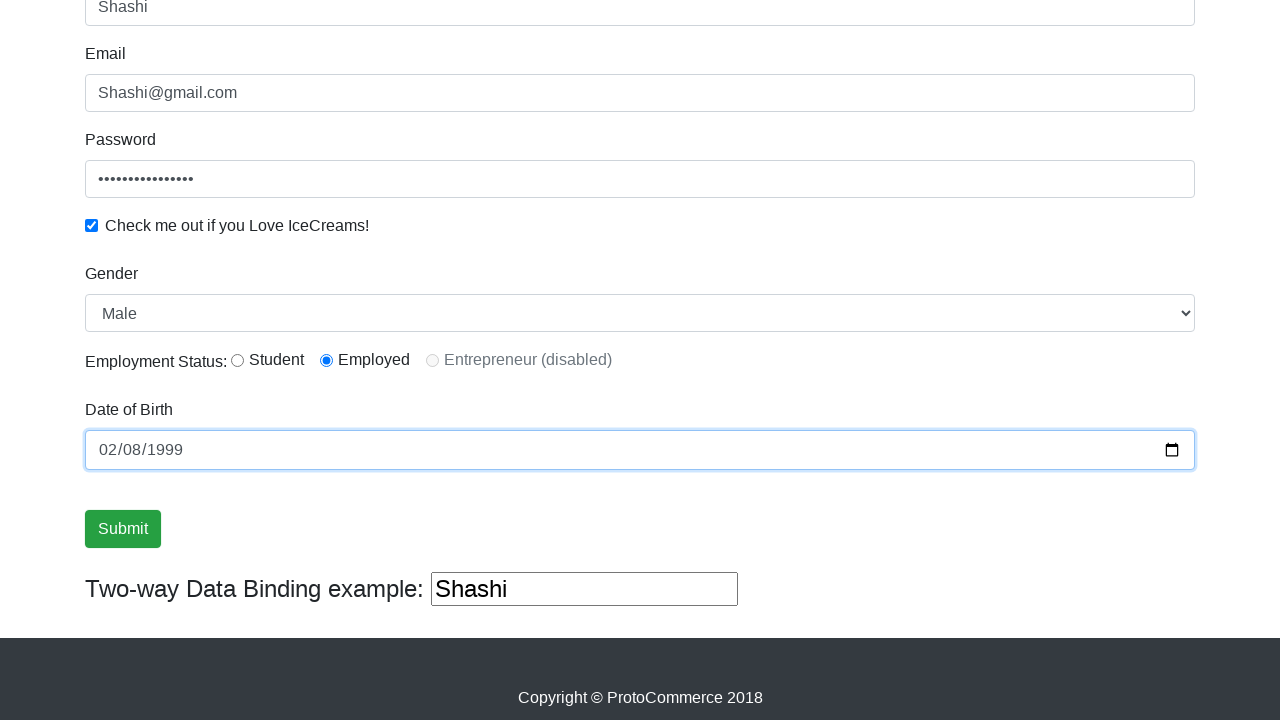

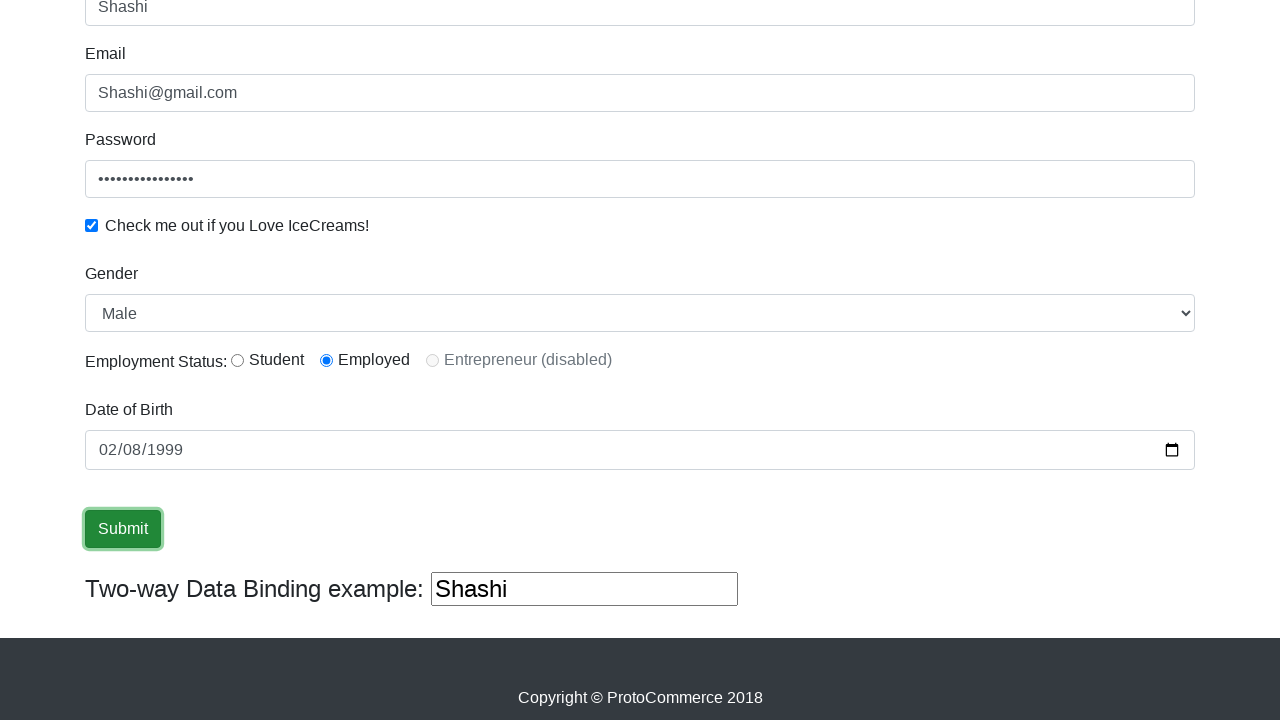